Solves a math captcha by extracting a value from an image attribute, calculating the result, and submitting the form with checkbox and radio button selections

Starting URL: http://suninjuly.github.io/get_attribute.html

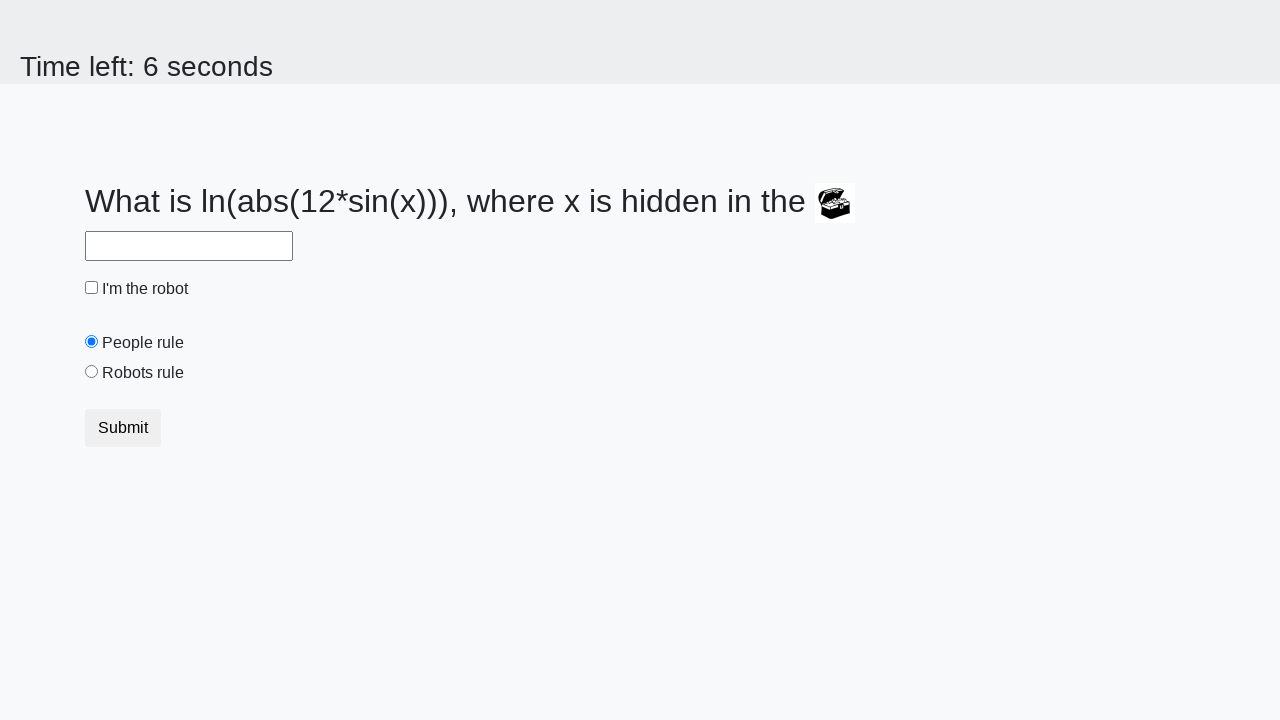

Located the image element containing the math captcha
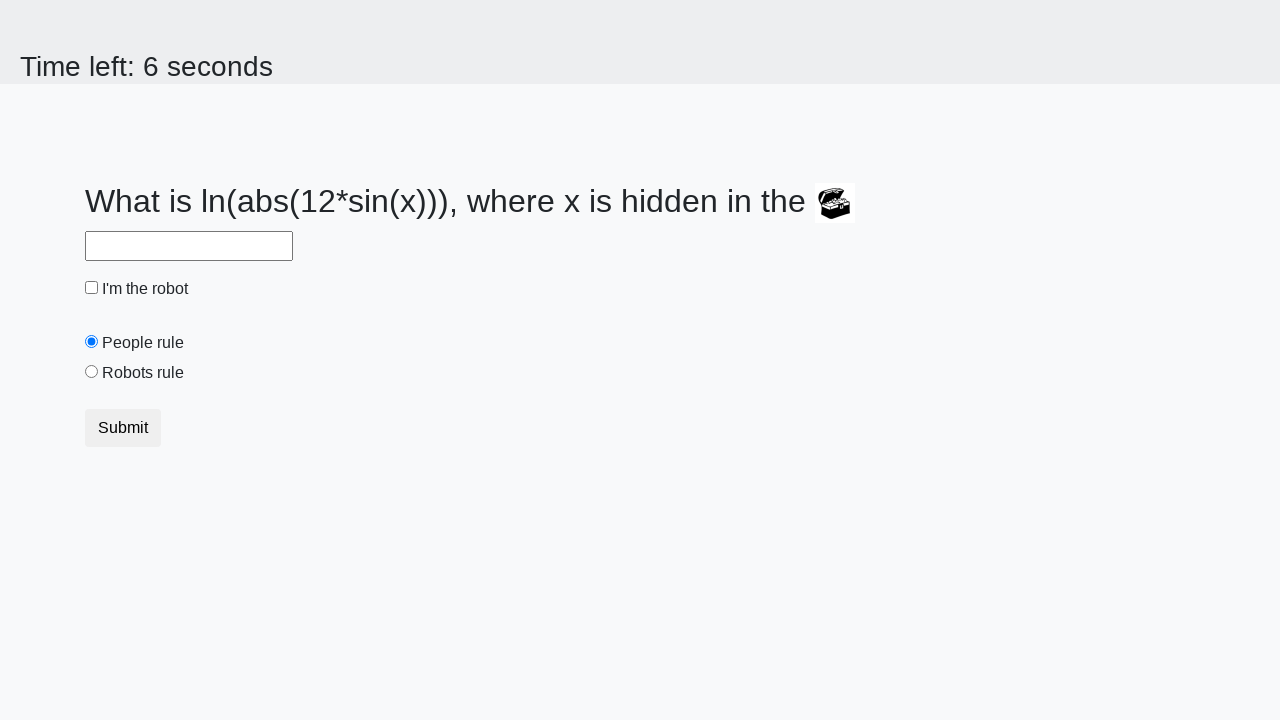

Extracted valuex attribute from image: 325
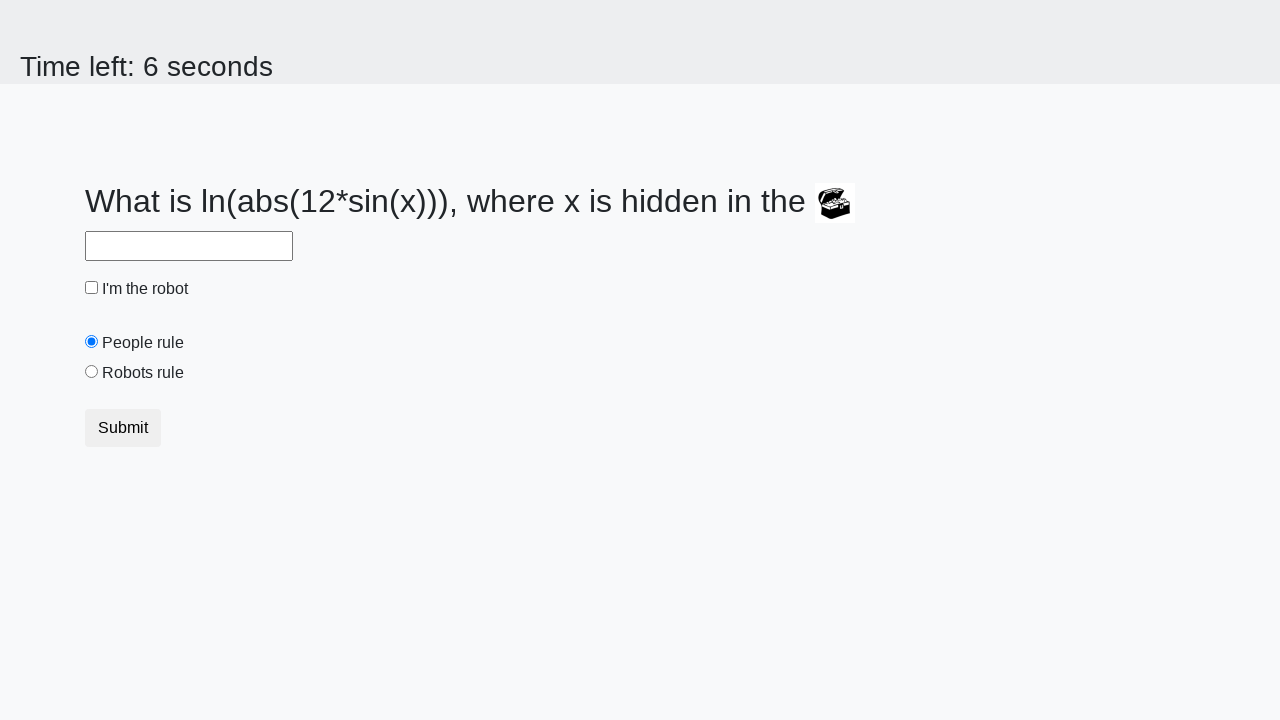

Calculated math result: 2.4728707819022273
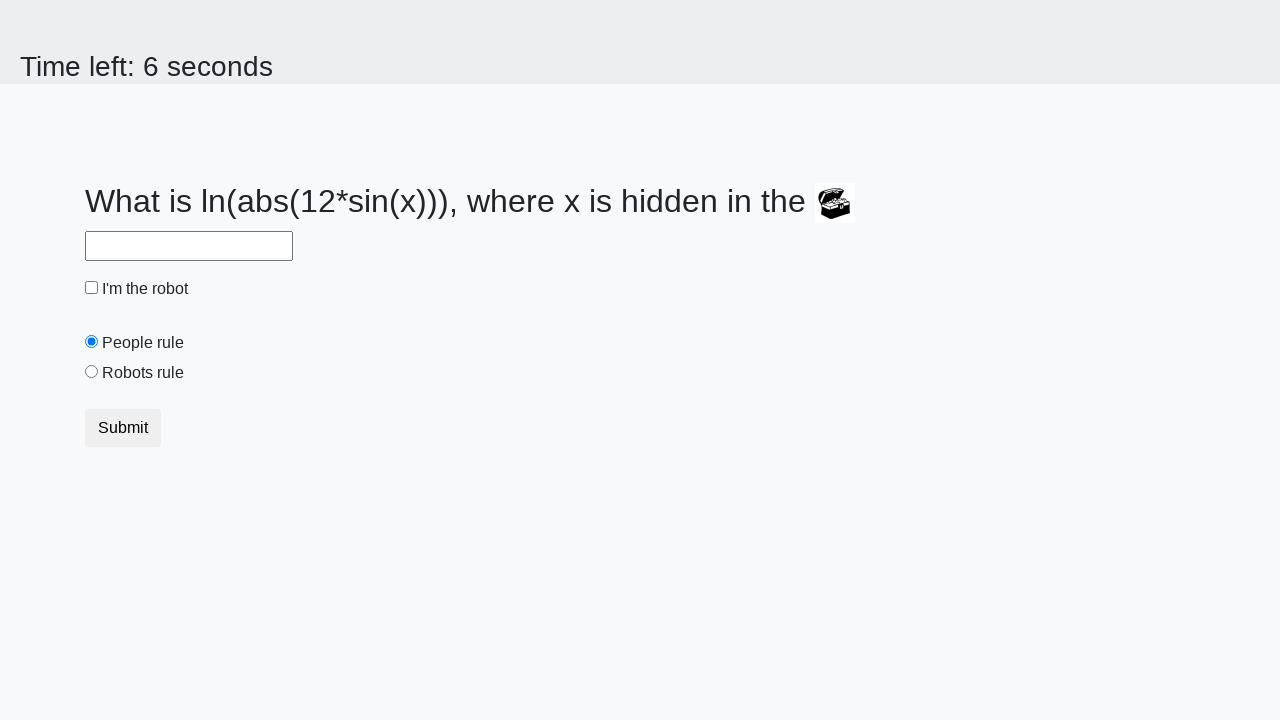

Filled answer field with calculated value: 2.4728707819022273 on #answer
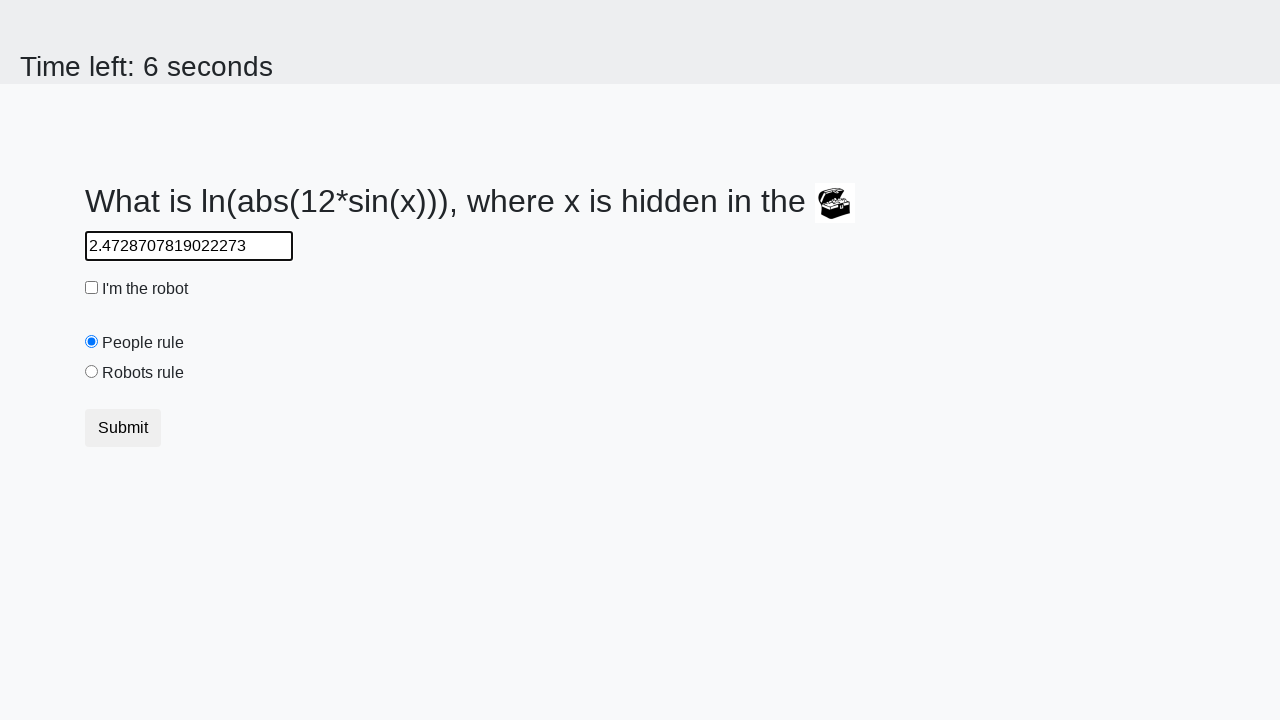

Clicked the robot checkbox at (92, 288) on #robotCheckbox
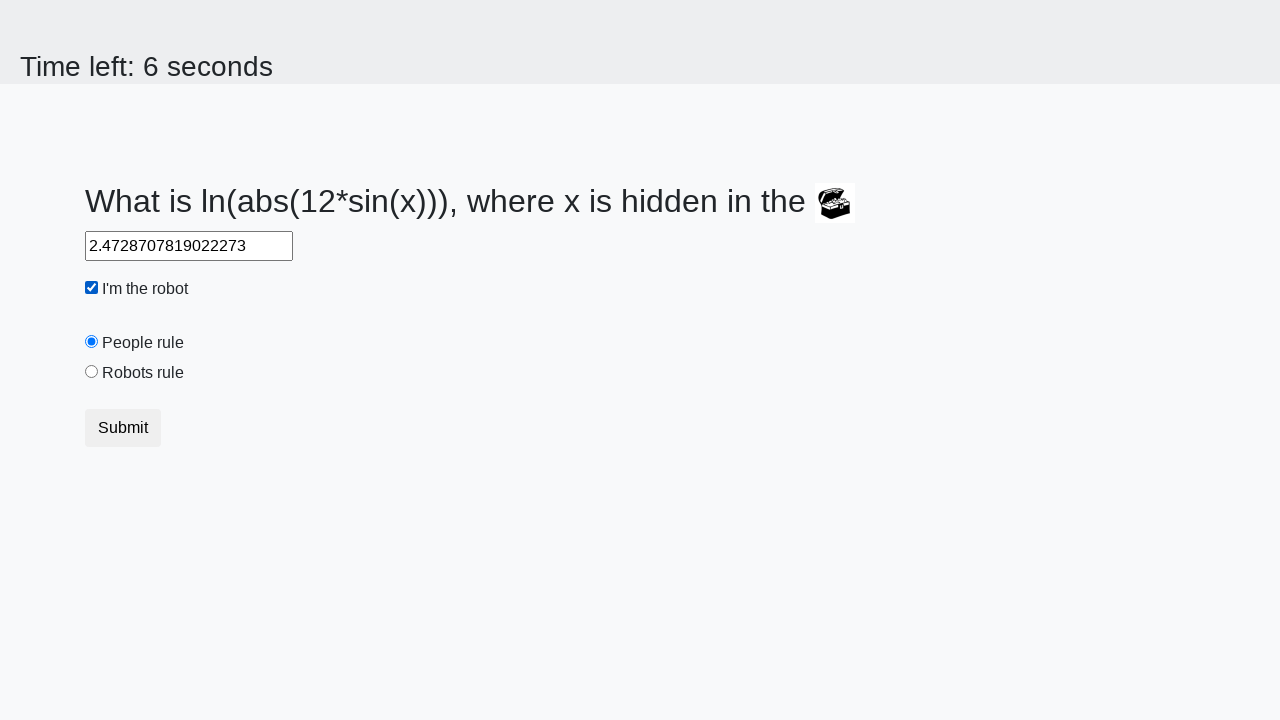

Selected the 'robots rule' radio button at (92, 372) on #robotsRule
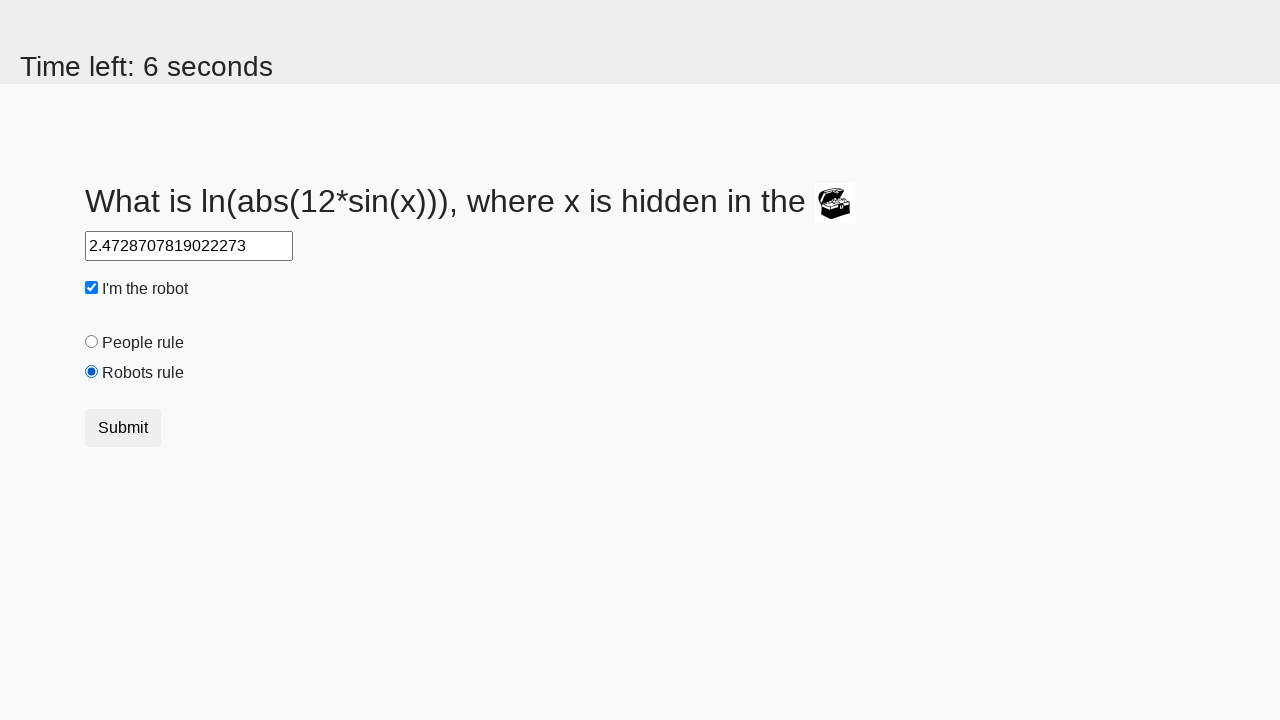

Clicked the submit button to submit the form at (123, 428) on [type=submit]
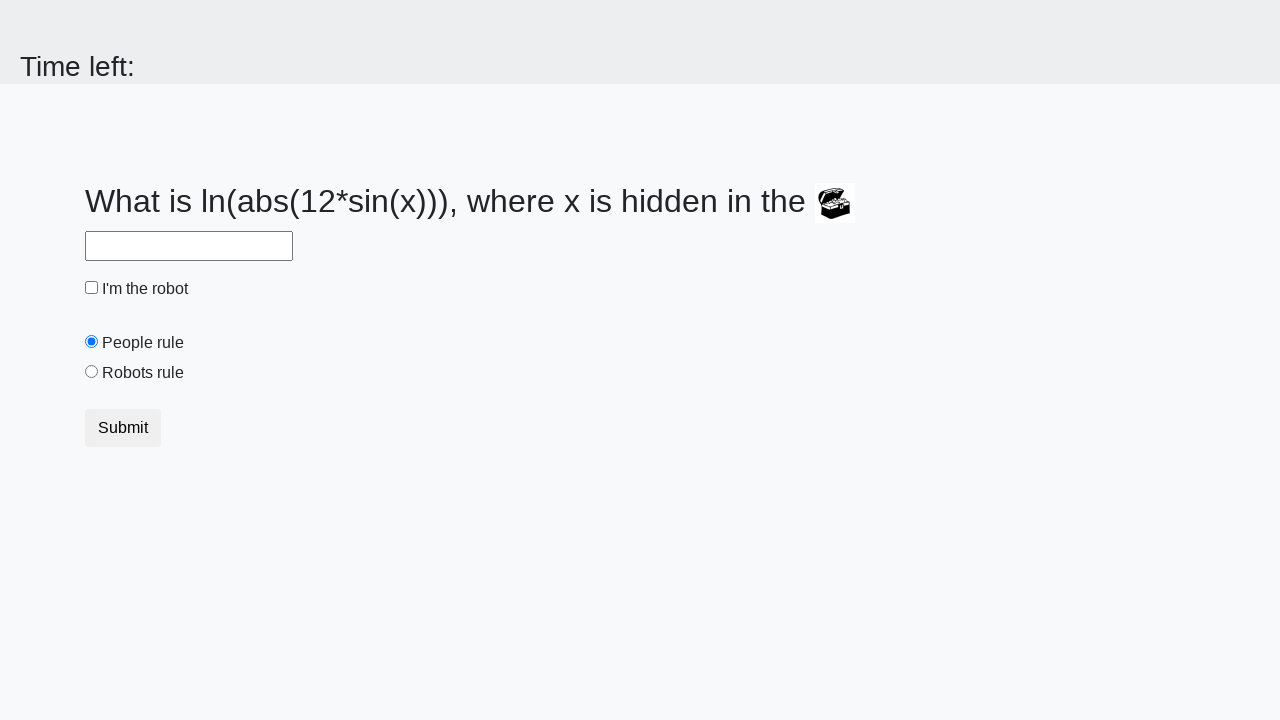

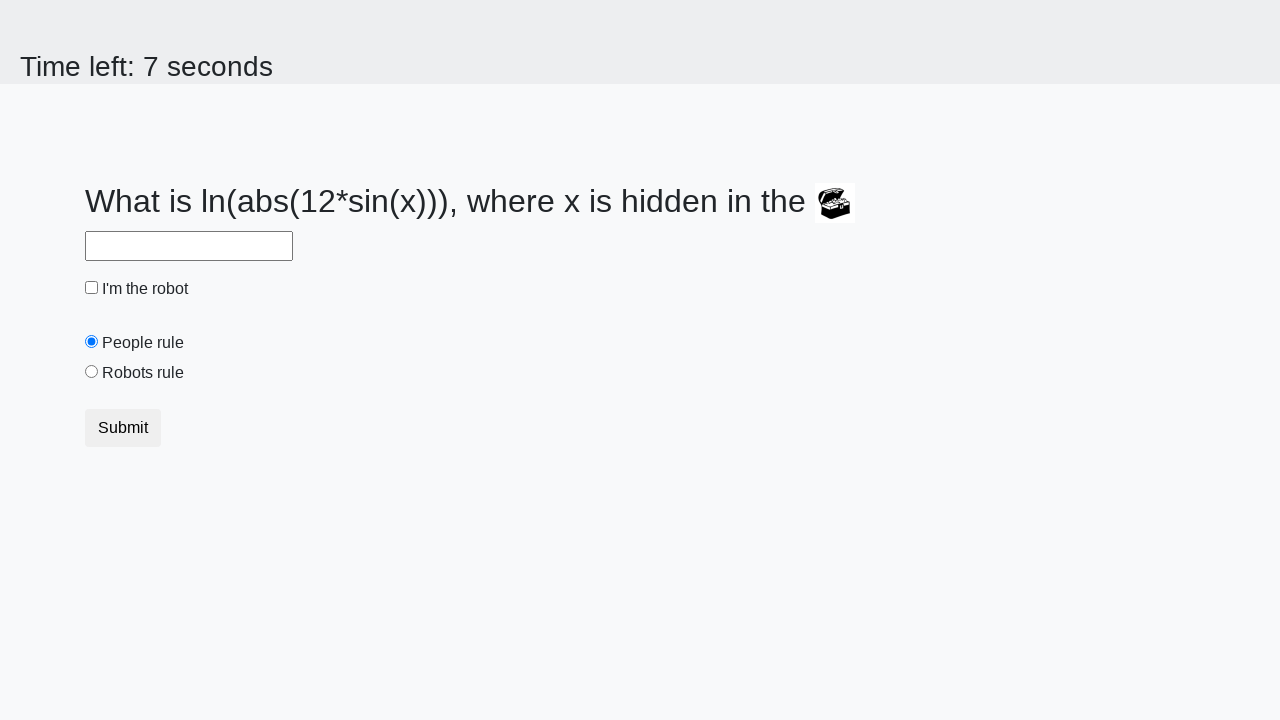